Tests double-click functionality on a demo element within an iframe on the jQuery API documentation page

Starting URL: https://api.jquery.com/dblclick/

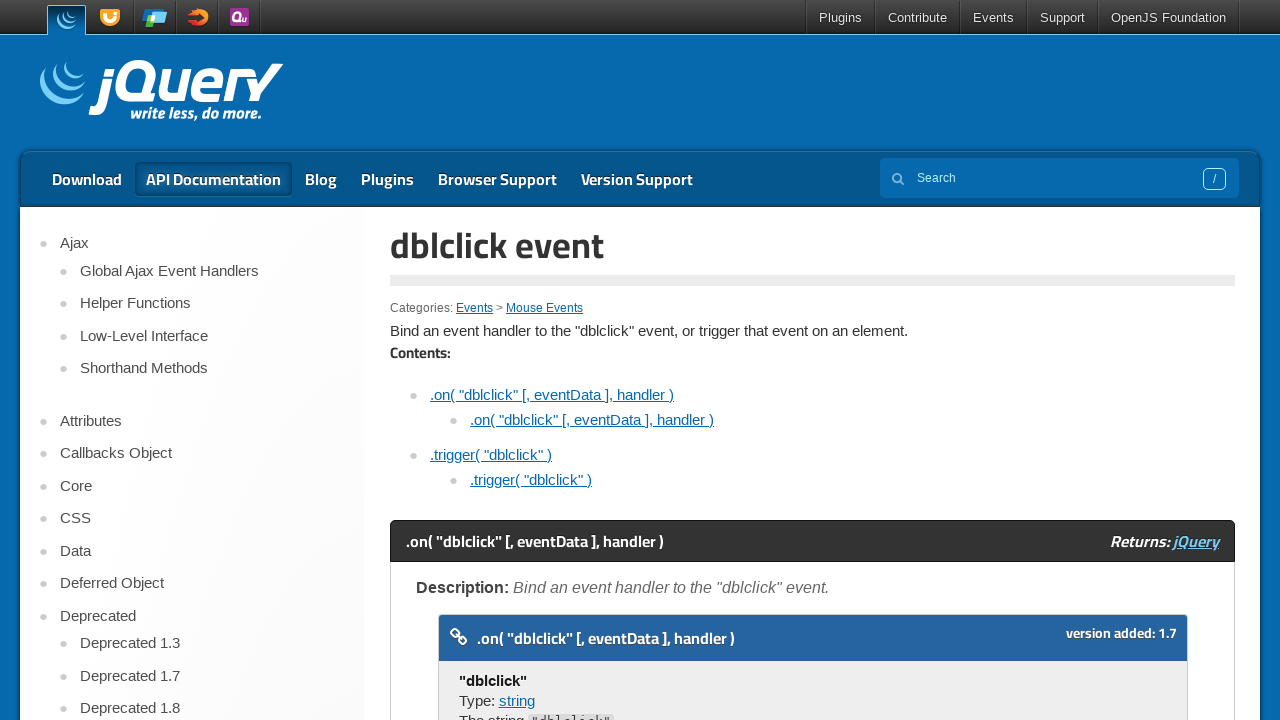

Located the first iframe in the demo div
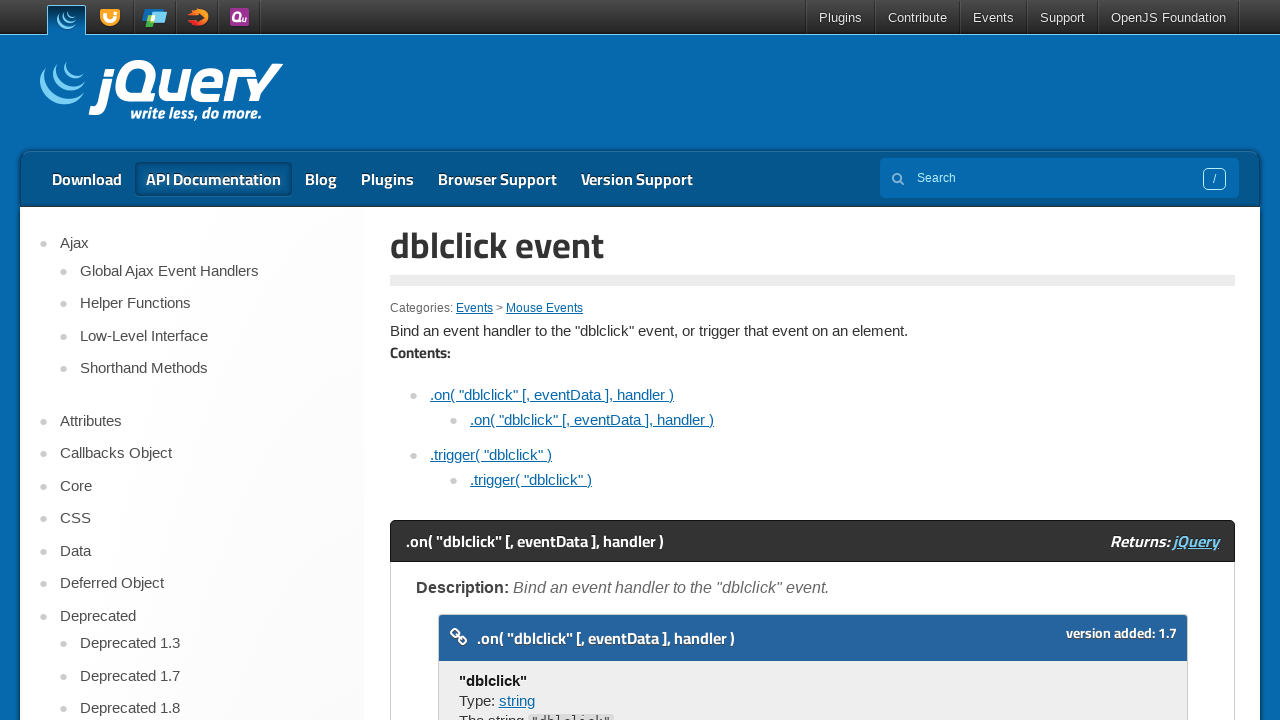

Double-clicked on the block element with 'Double click the block' text at (478, 360) on div.demo > :first-child >> internal:control=enter-frame >> xpath=//span[contains
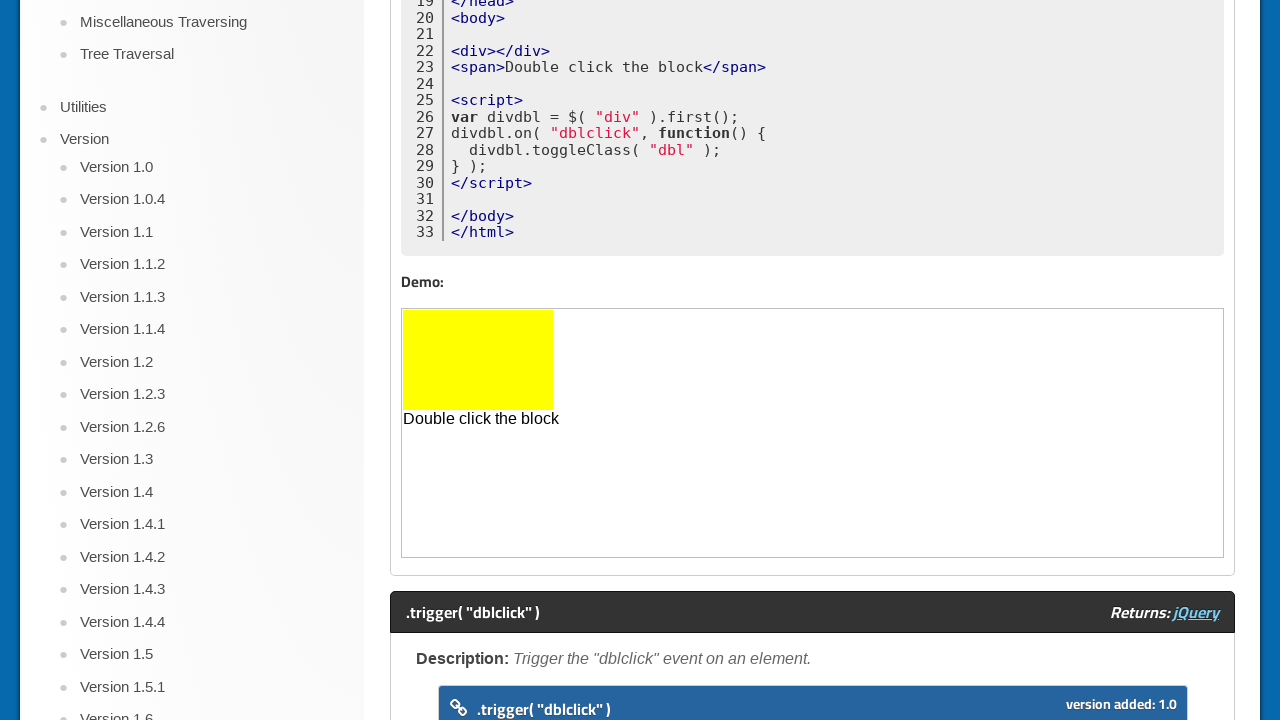

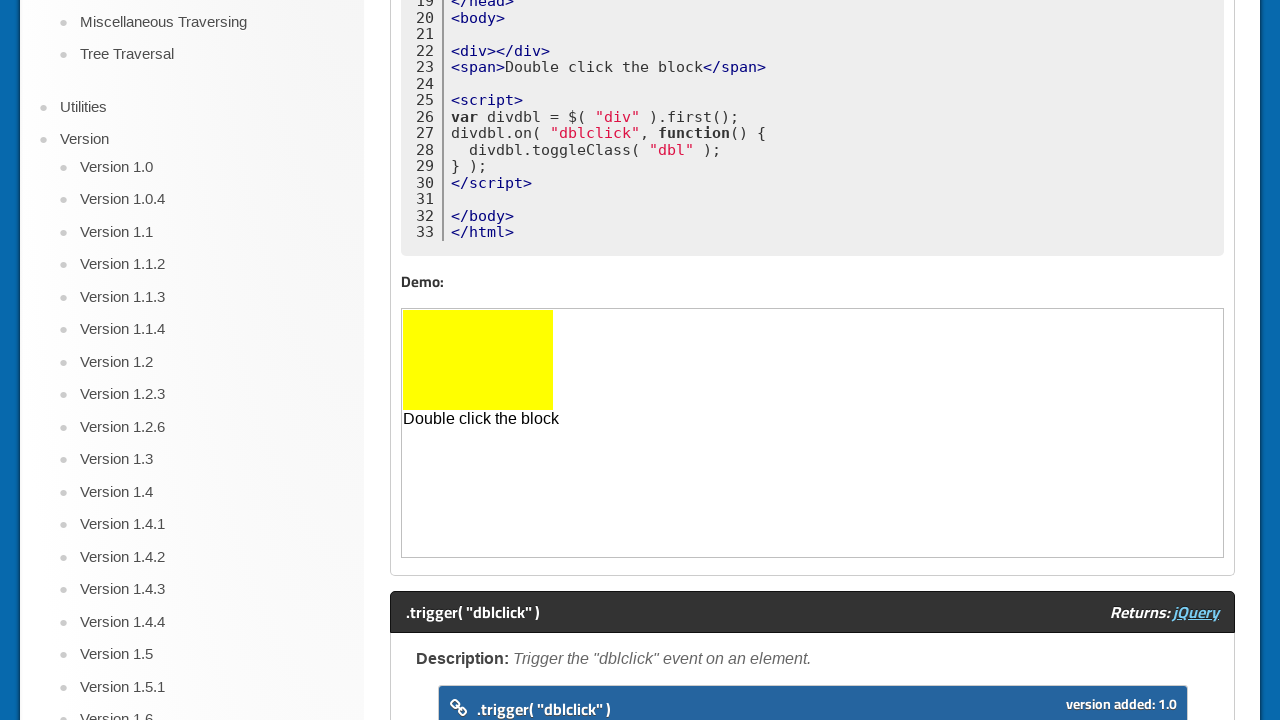